Tests the Brazilian SEFAZ Sintegra consultation form by selecting the CNPJ radio button, entering a CNPJ number, and submitting the query form.

Starting URL: http://appasp.sefaz.go.gov.br/Sintegra/Consulta/default.asp

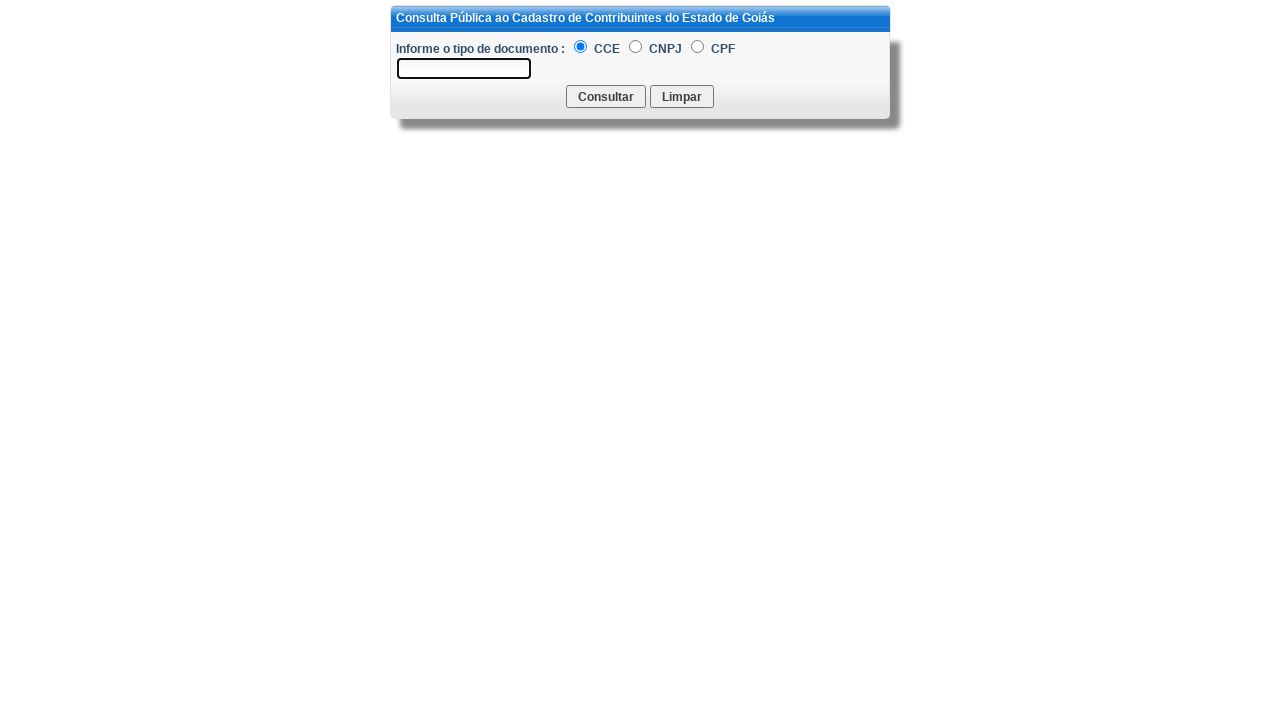

Clicked CNPJ radio button to select CNPJ lookup type at (636, 46) on #rTipoDocCNPJ
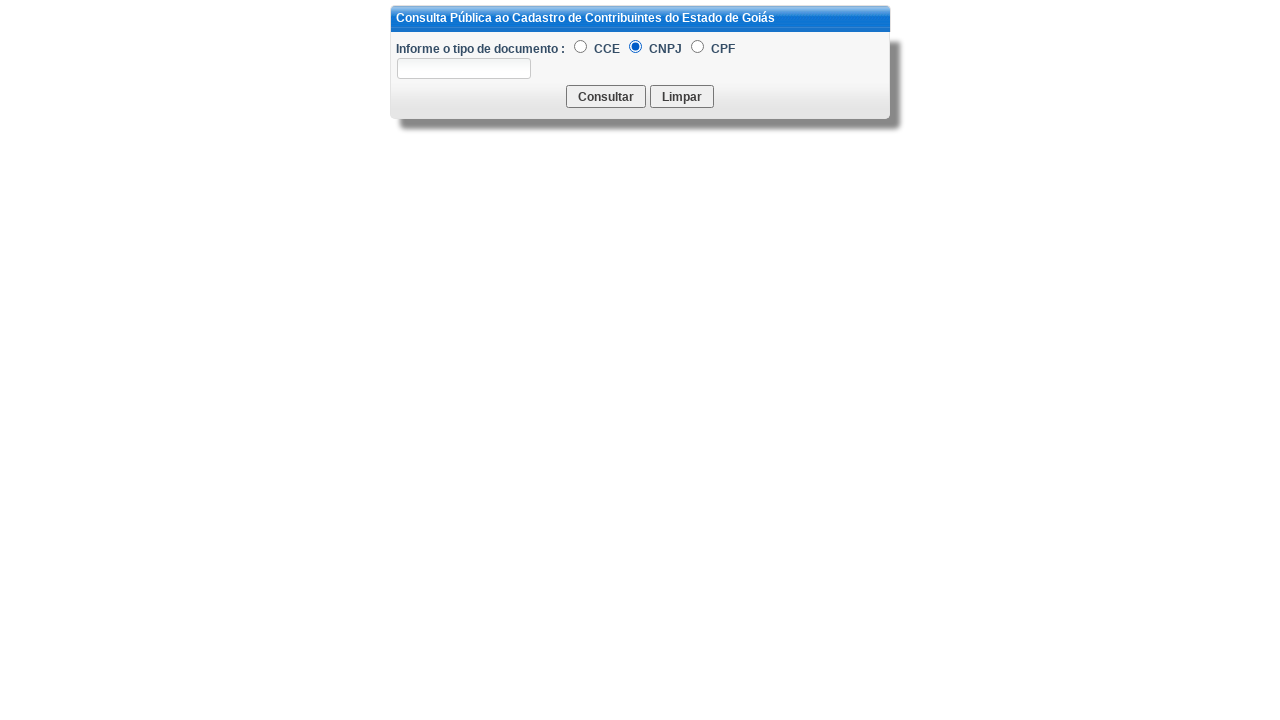

Entered CNPJ number '11222333000181' in the CNPJ field on #tCNPJ
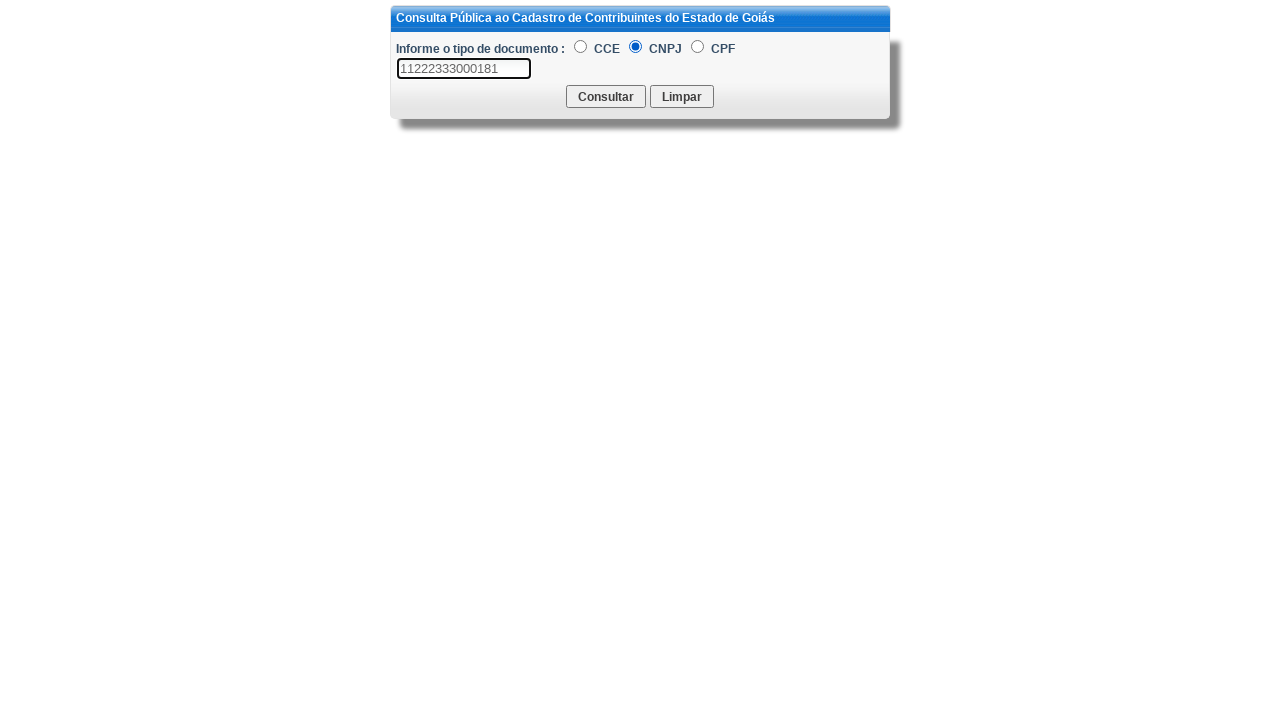

Clicked submit button to query CNPJ in SEFAZ Sintegra at (606, 96) on input[name='btCGC']
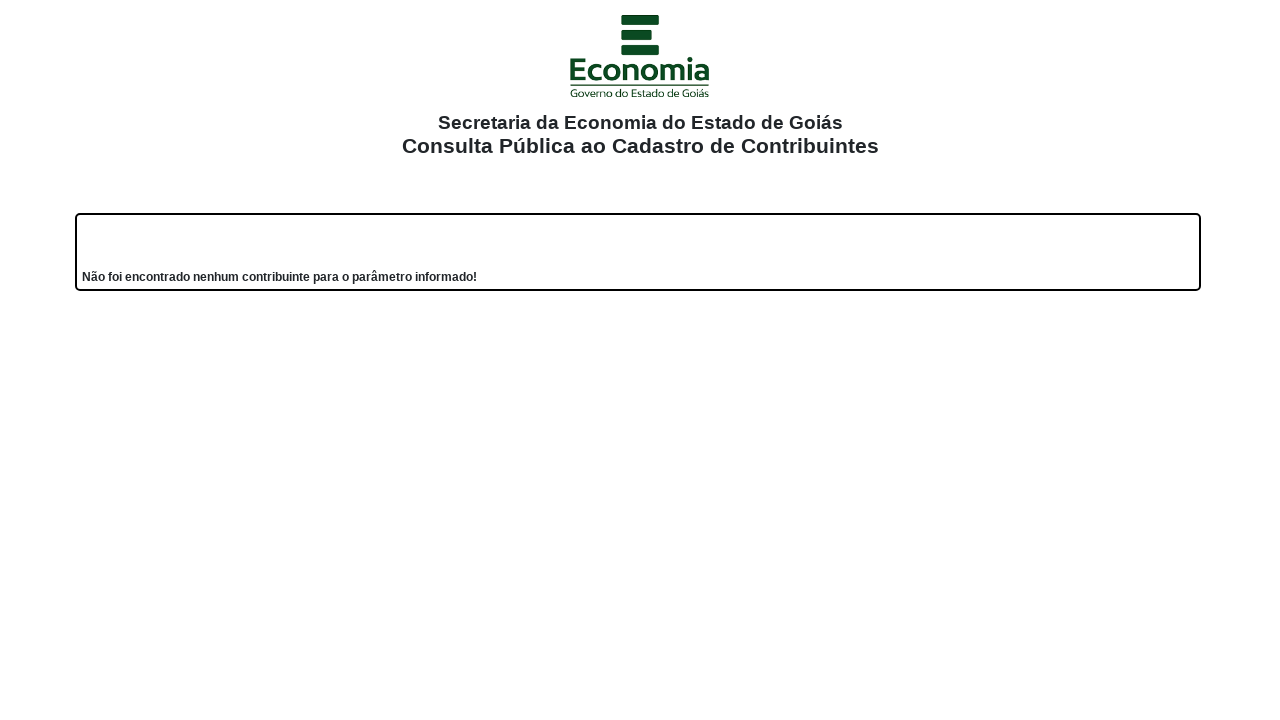

Results page loaded - network idle state reached
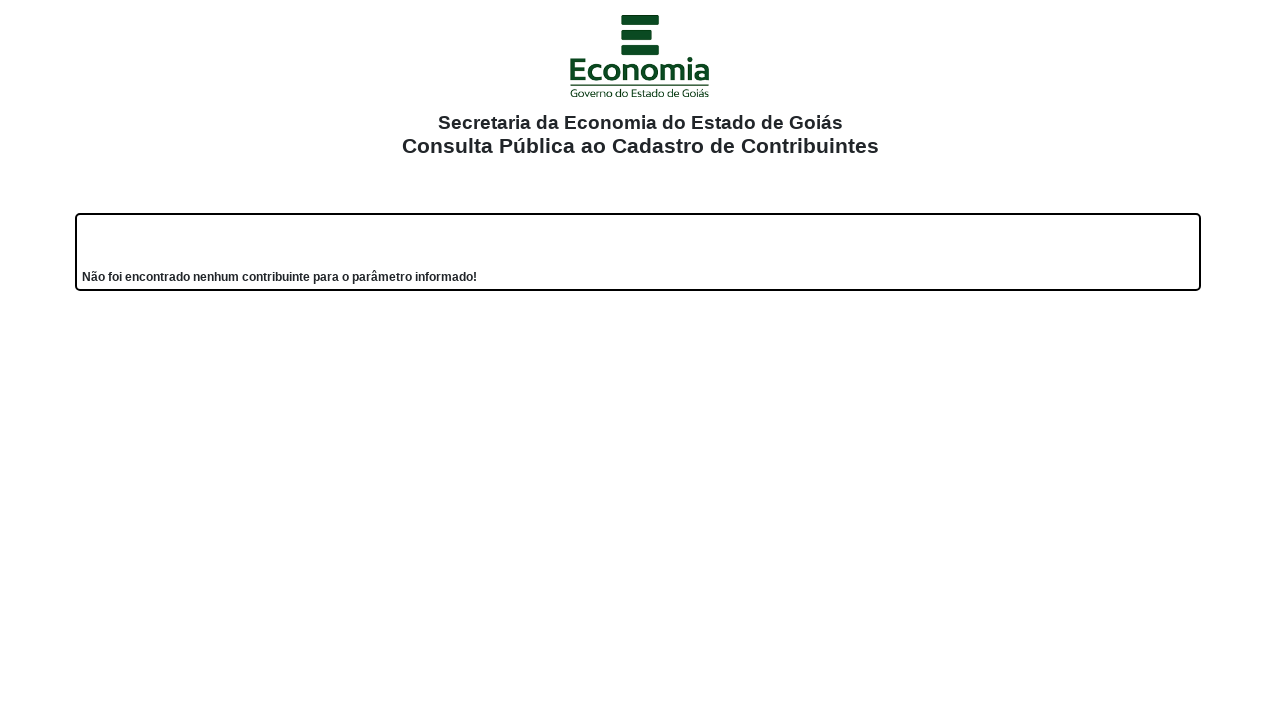

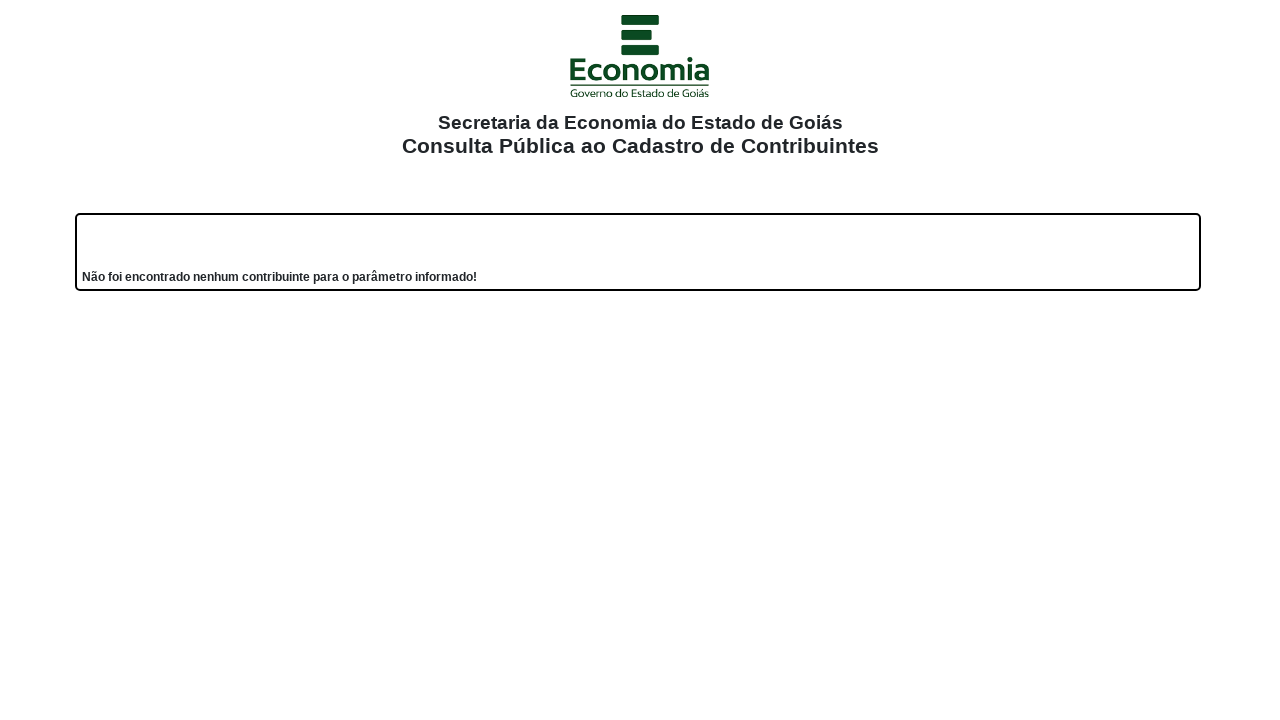